Tests JavaScript alert handling by clicking a button that triggers an alert and then accepting the alert dialog

Starting URL: http://demo.automationtesting.in/Alerts.html

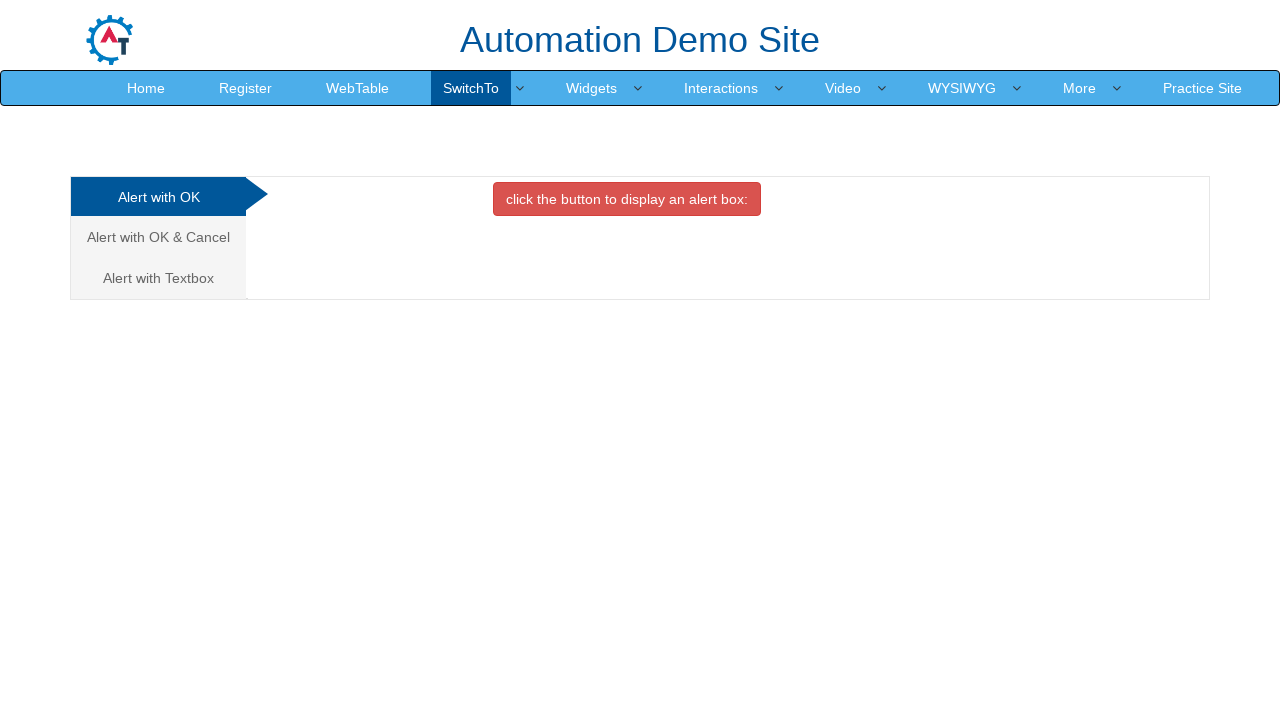

Clicked button to trigger alert dialog at (627, 199) on xpath=//div[@id='OKTab']/button
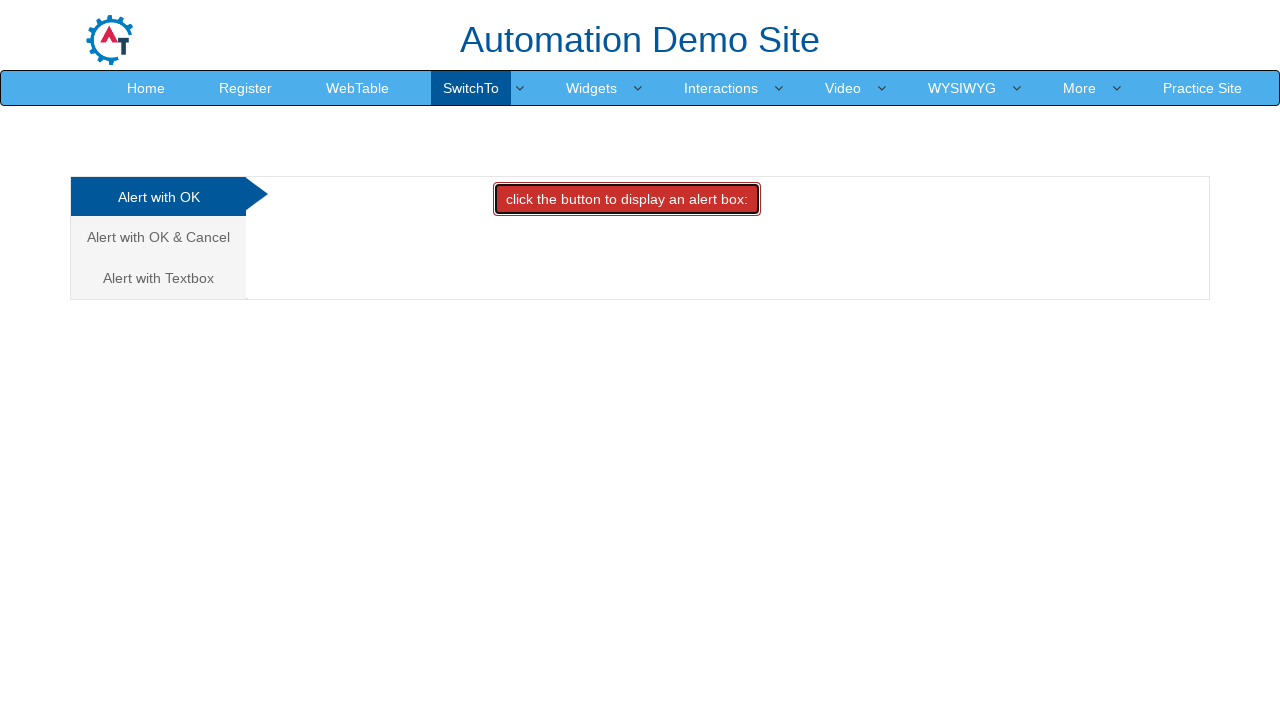

Set up dialog handler to accept alerts
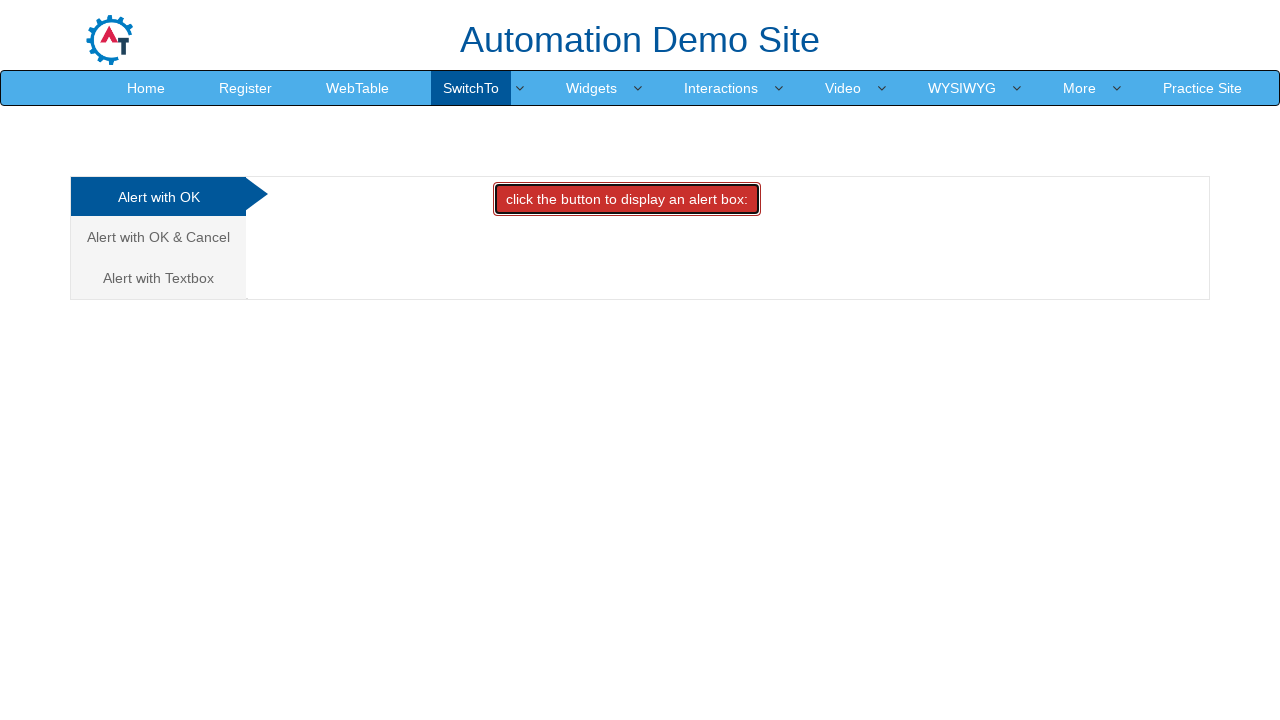

Waited for alert interaction to complete
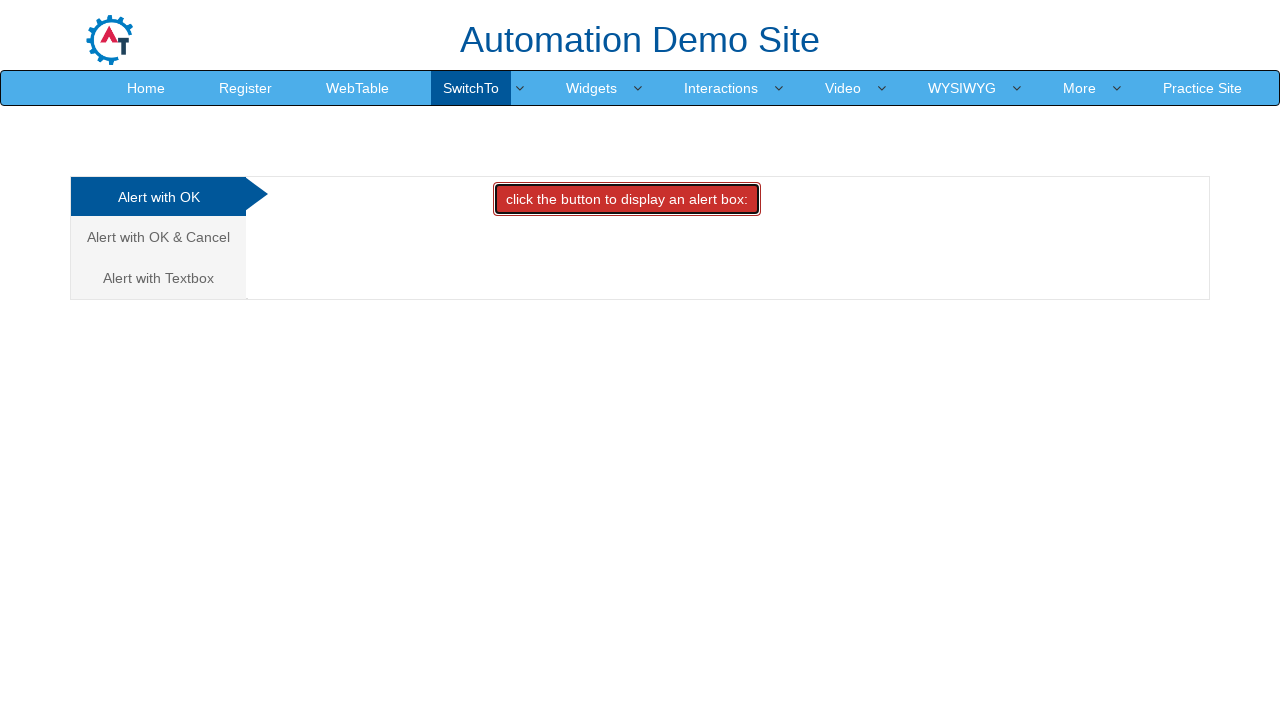

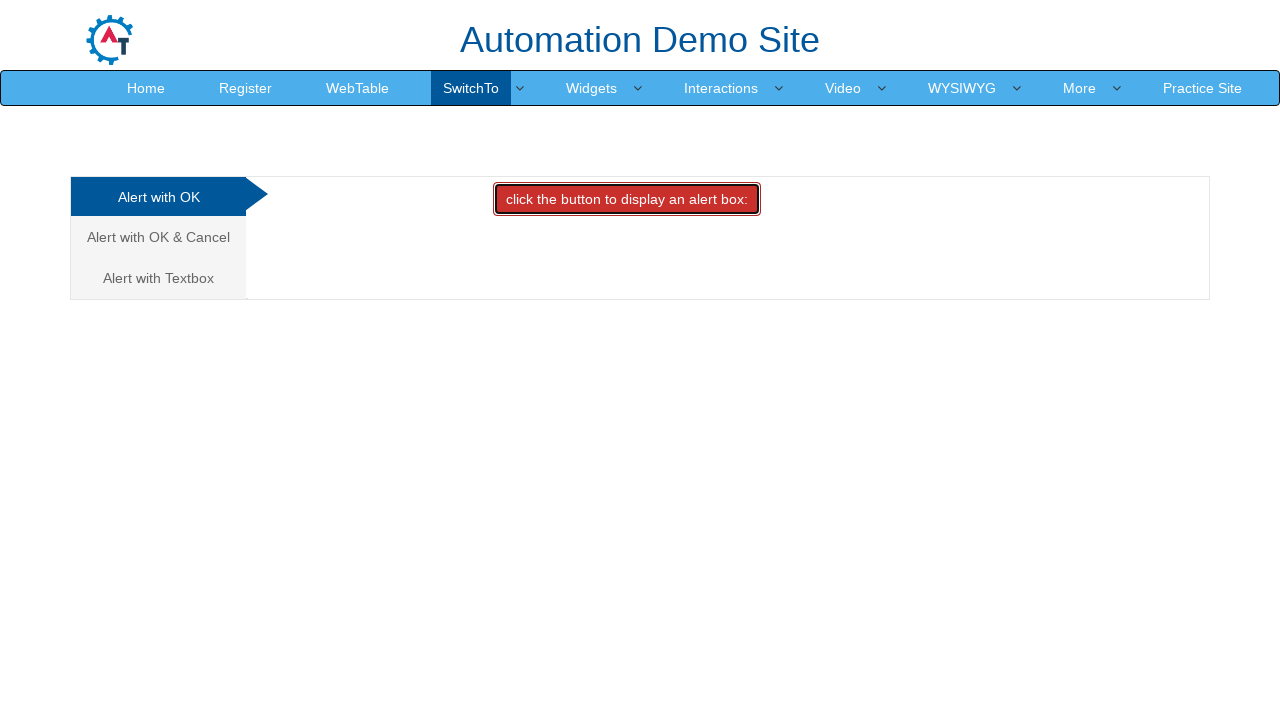